Tests Angular dropdown component by selecting different sports options and verifying each selection.

Starting URL: https://bit.ly/2UV2vYi

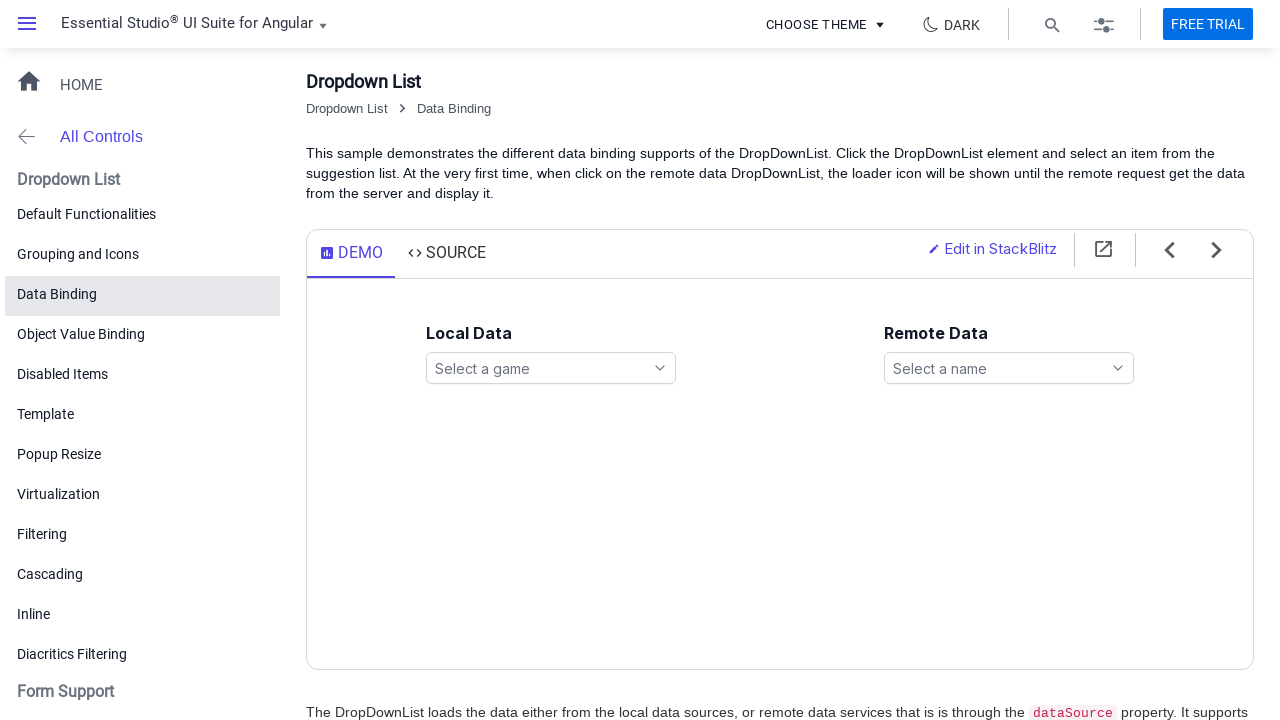

Clicked to open the Angular games dropdown at (660, 368) on ejs-dropdownlist#games span.e-input-group-icon
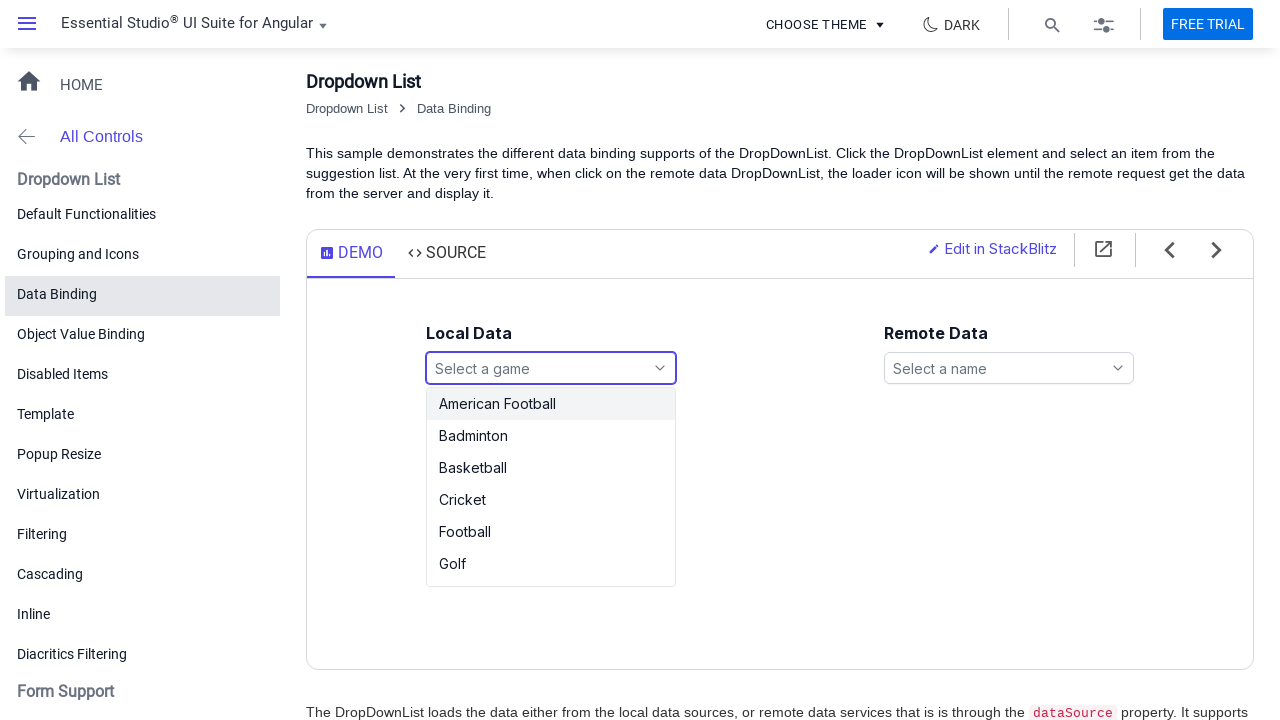

Dropdown options loaded
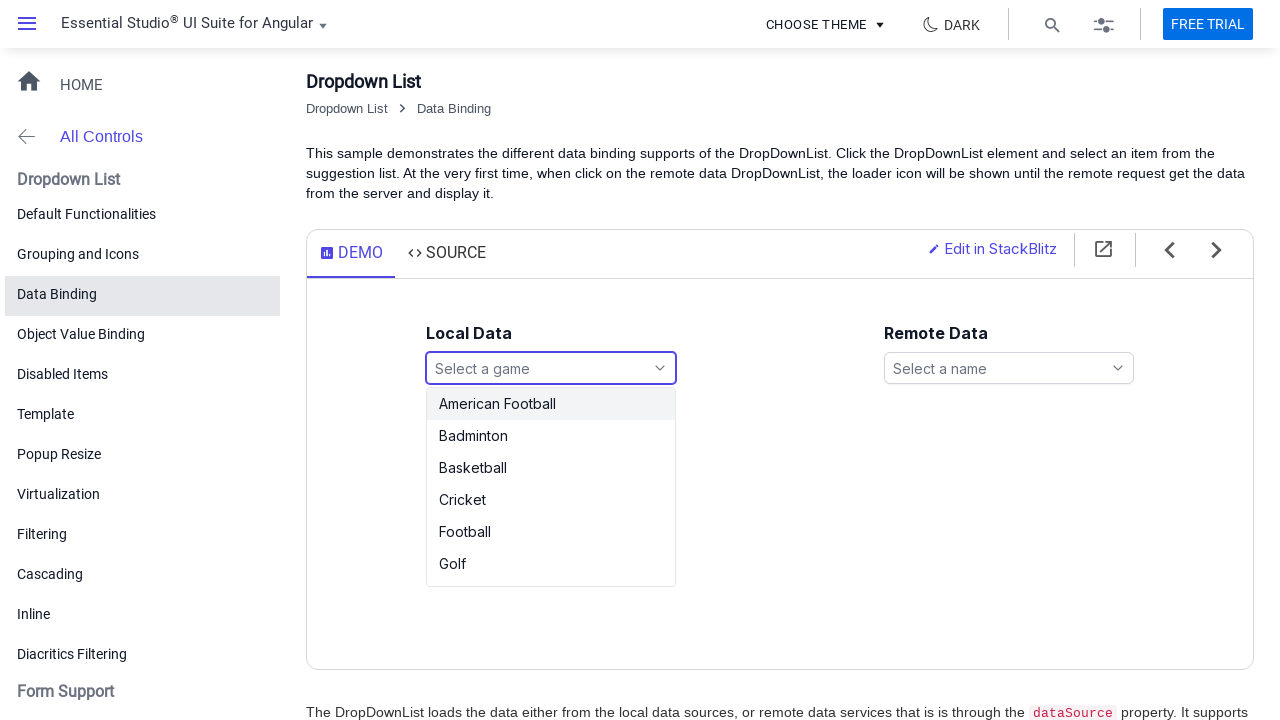

Selected 'Football' from the dropdown at (551, 404) on ul#games_options li:has-text('Football')
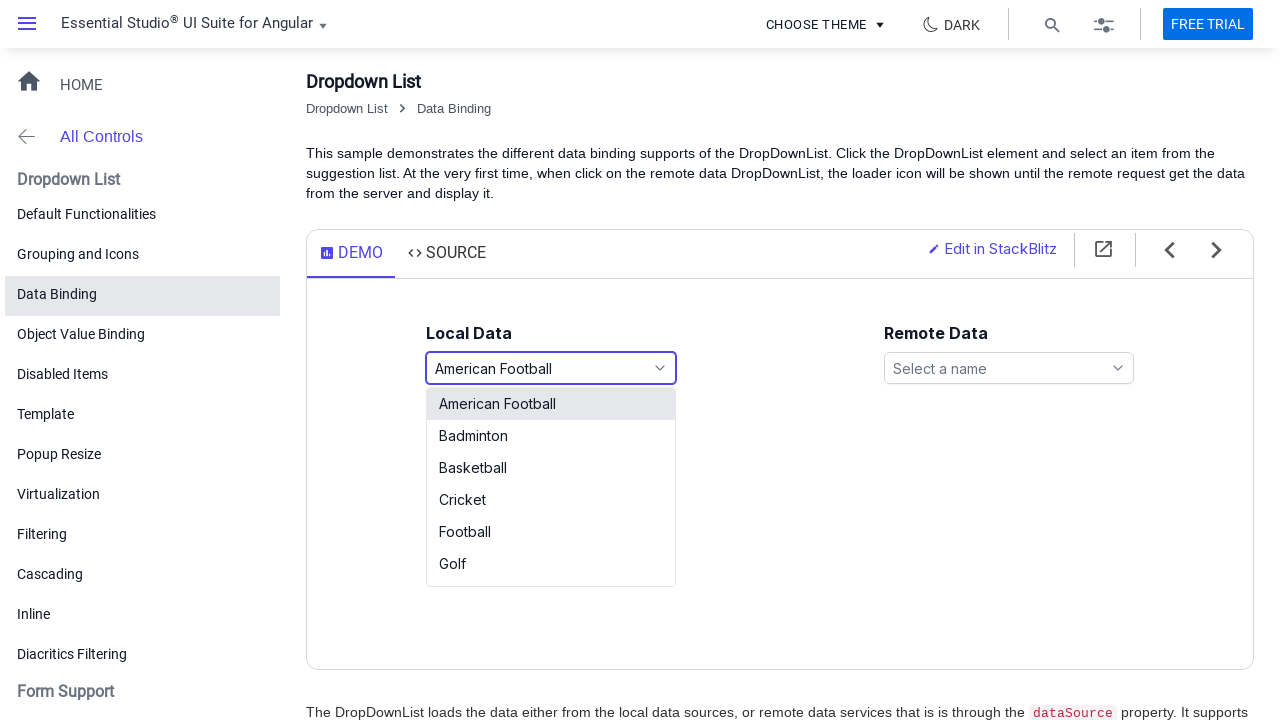

Clicked to open the dropdown again at (660, 368) on ejs-dropdownlist#games span.e-input-group-icon
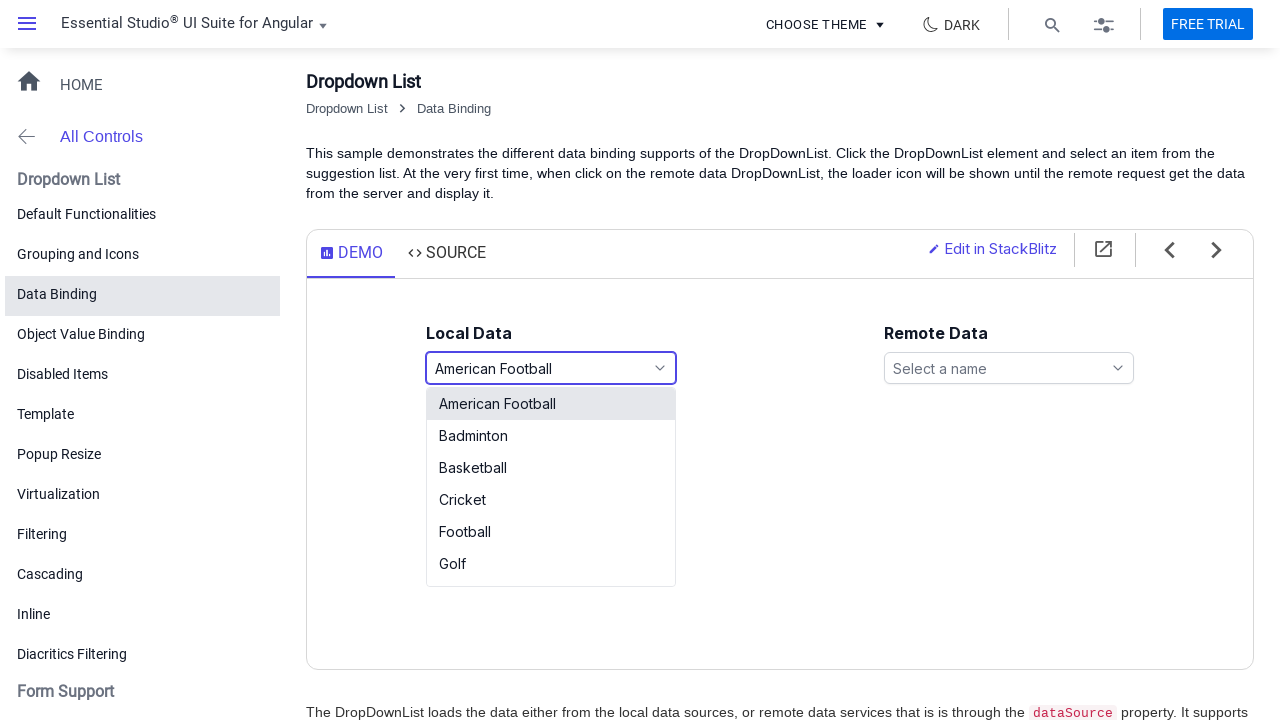

Dropdown options loaded again
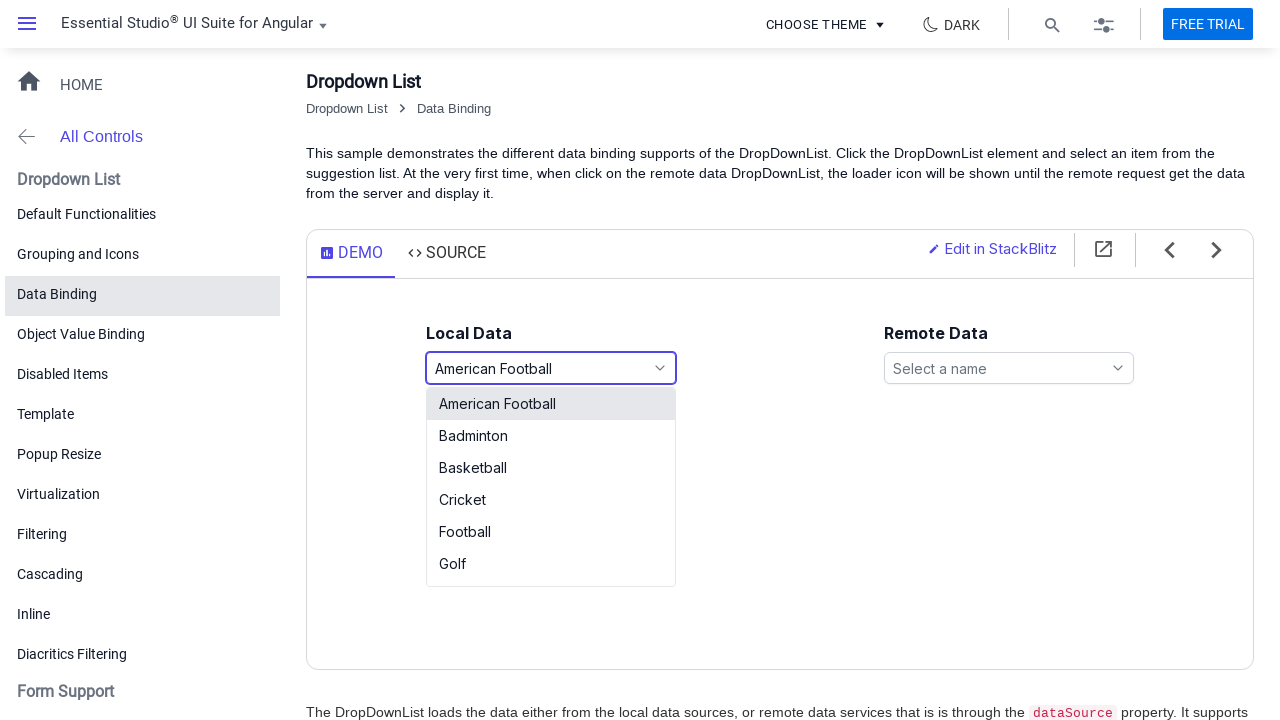

Selected 'Golf' from the dropdown at (551, 564) on ul#games_options li:has-text('Golf')
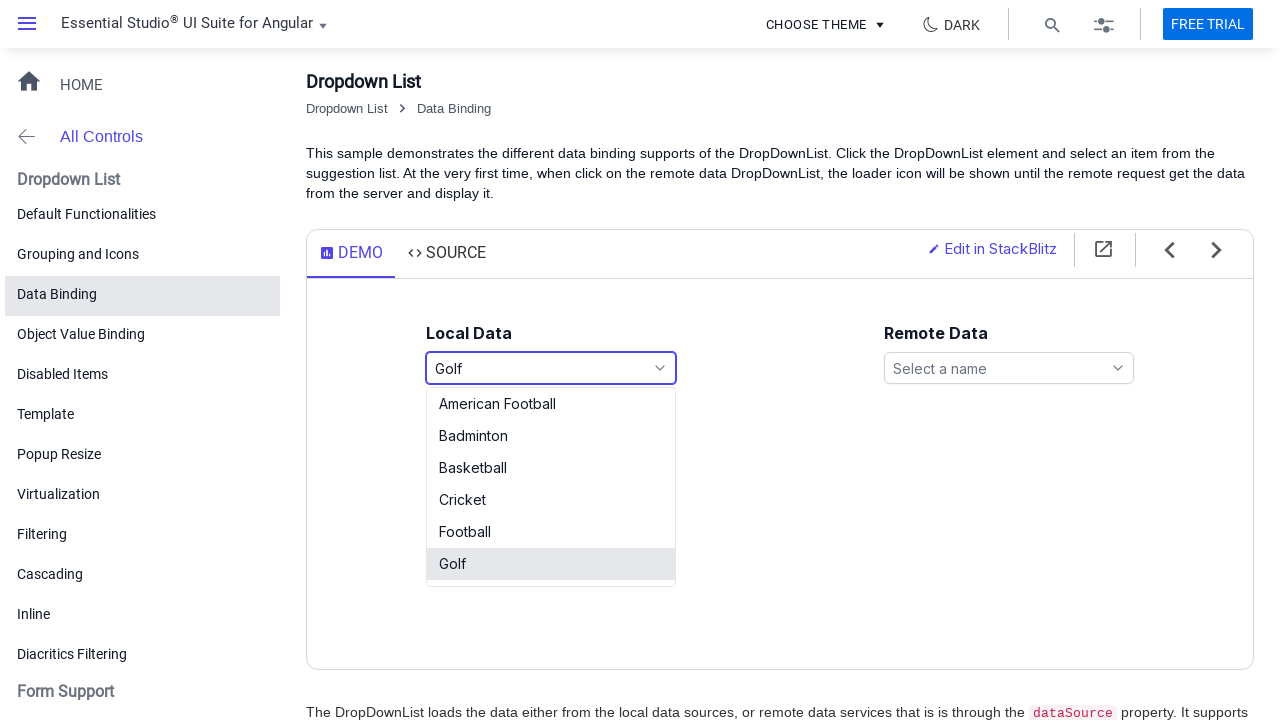

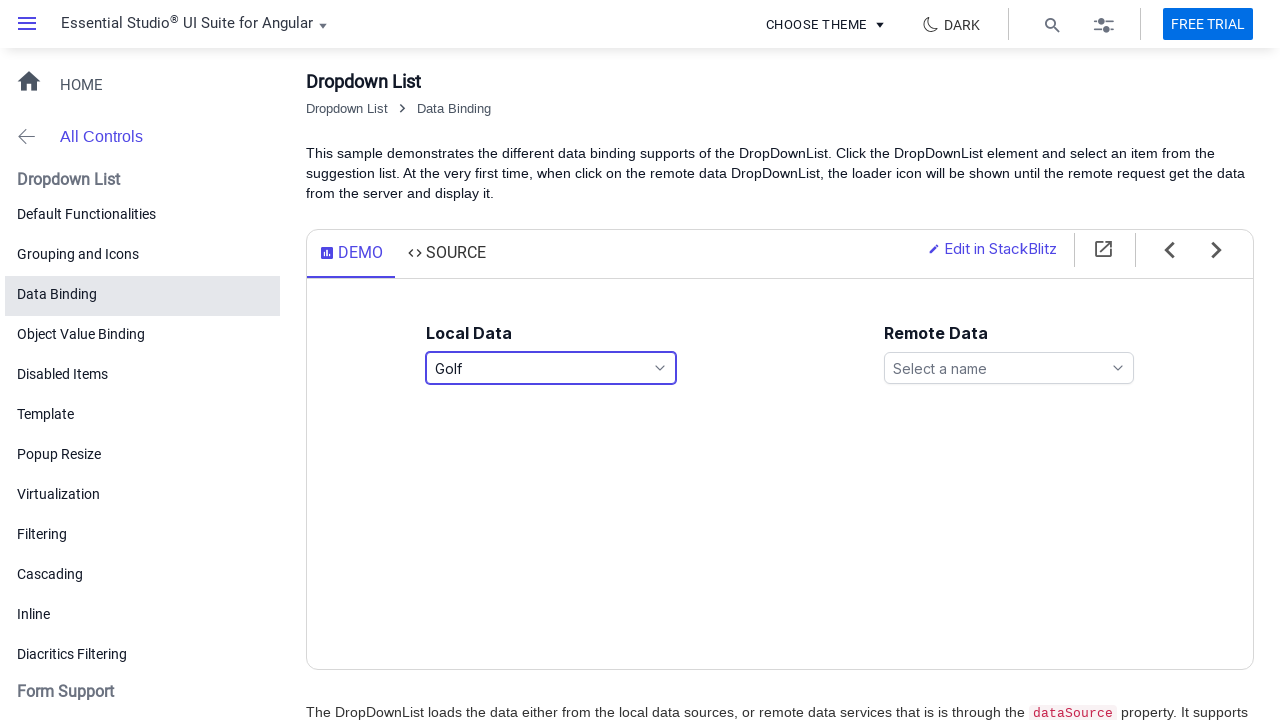